Tests adding an "API" task to the todo list and verifies it was added successfully

Starting URL: https://lambdatest.github.io/sample-todo-app/

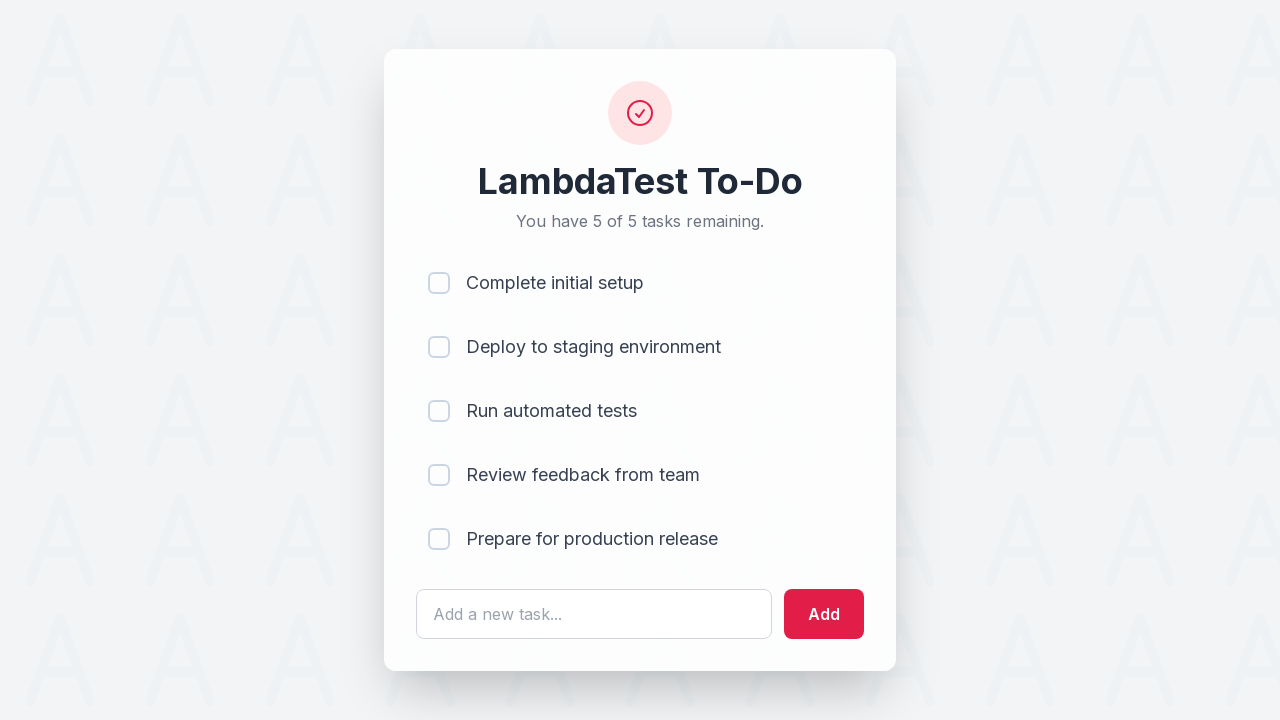

Typed 'API' into the todo input field on form input[type='text']
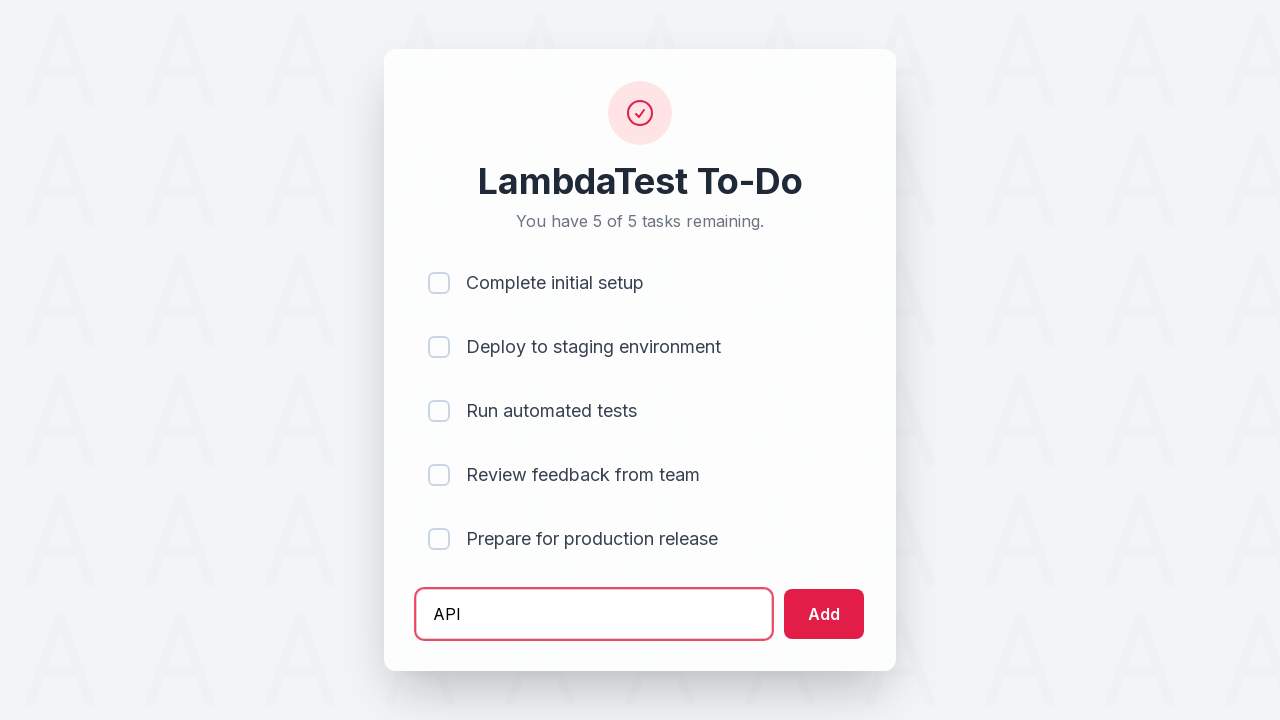

Clicked the add button to create the task at (824, 614) on #addbutton
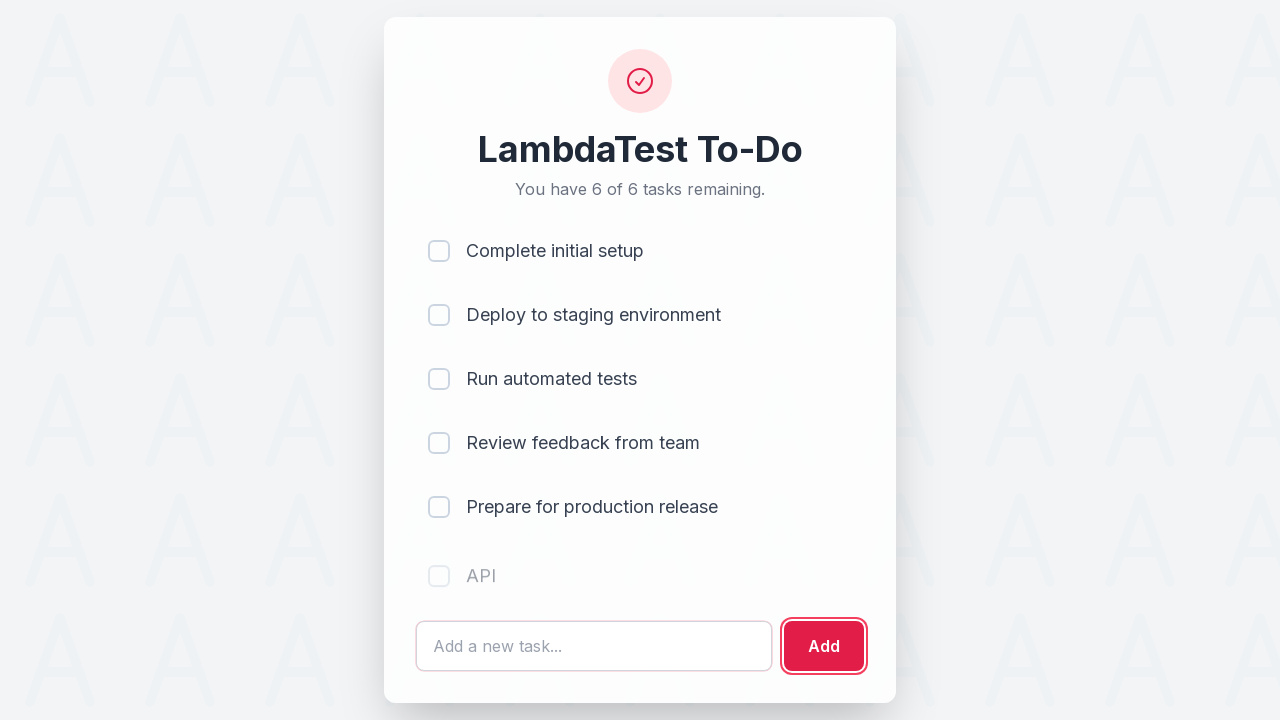

Verified that 'API' task was successfully added to the todo list
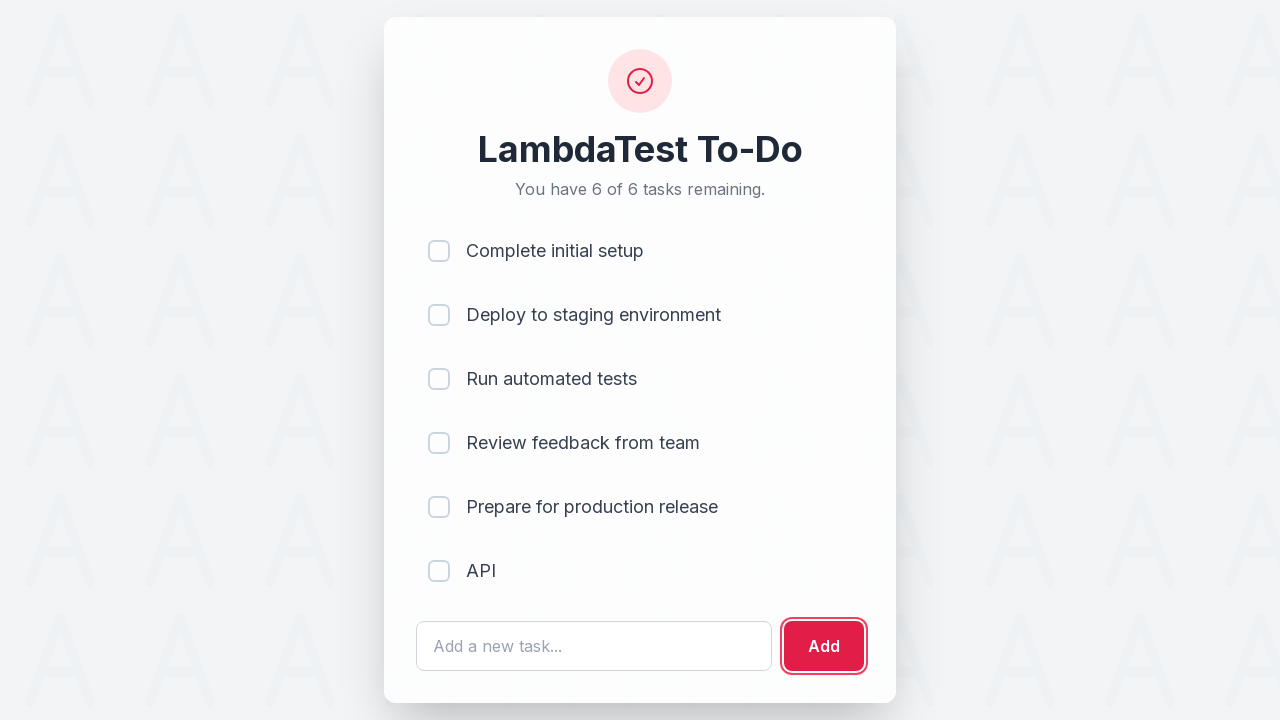

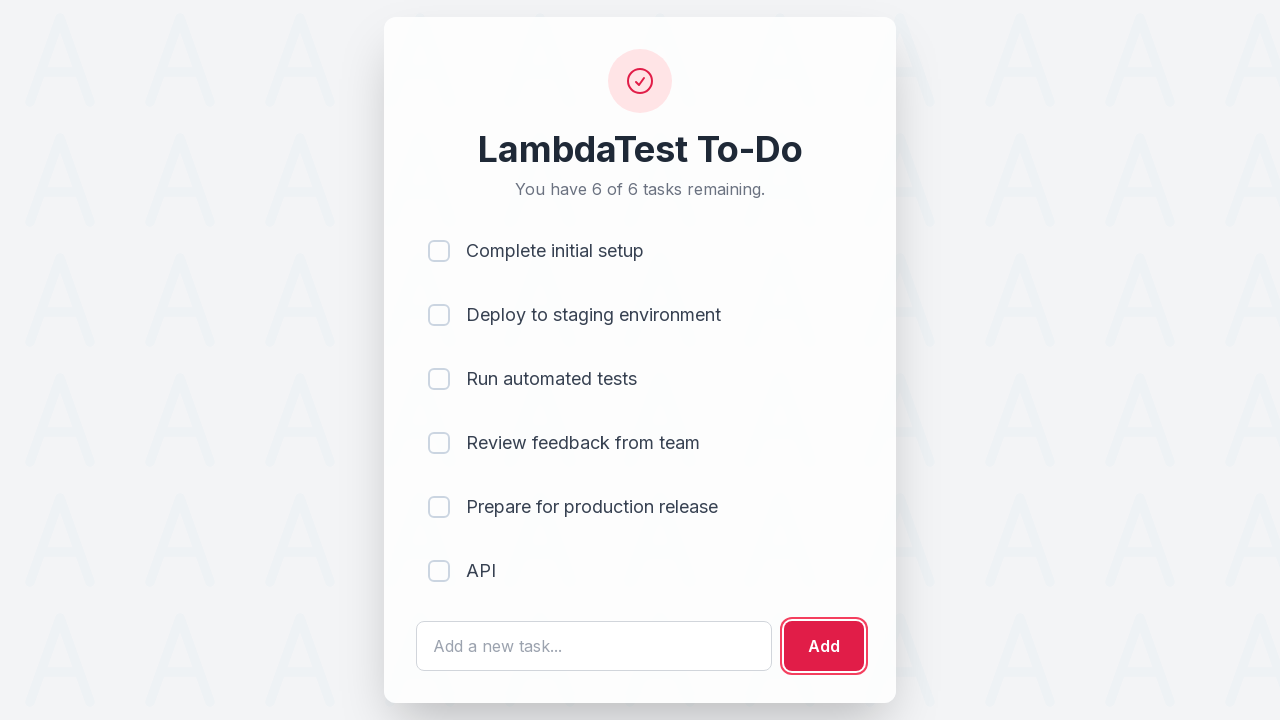